Tests handling a basic JavaScript alert popup by clicking a link that triggers an alert, then accepting it and verifying the alert text.

Starting URL: https://www.selenium.dev/documentation/webdriver/interactions/alerts/

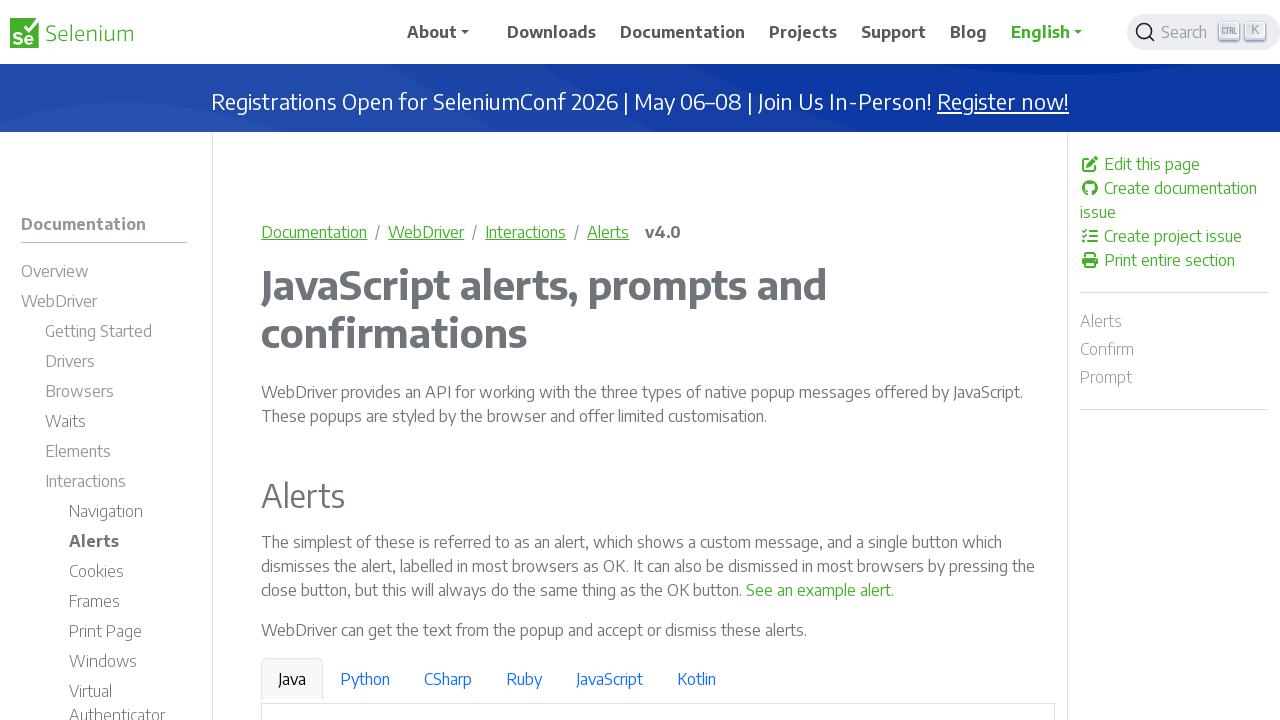

Clicked link to trigger alert popup at (819, 590) on text=See an example alert
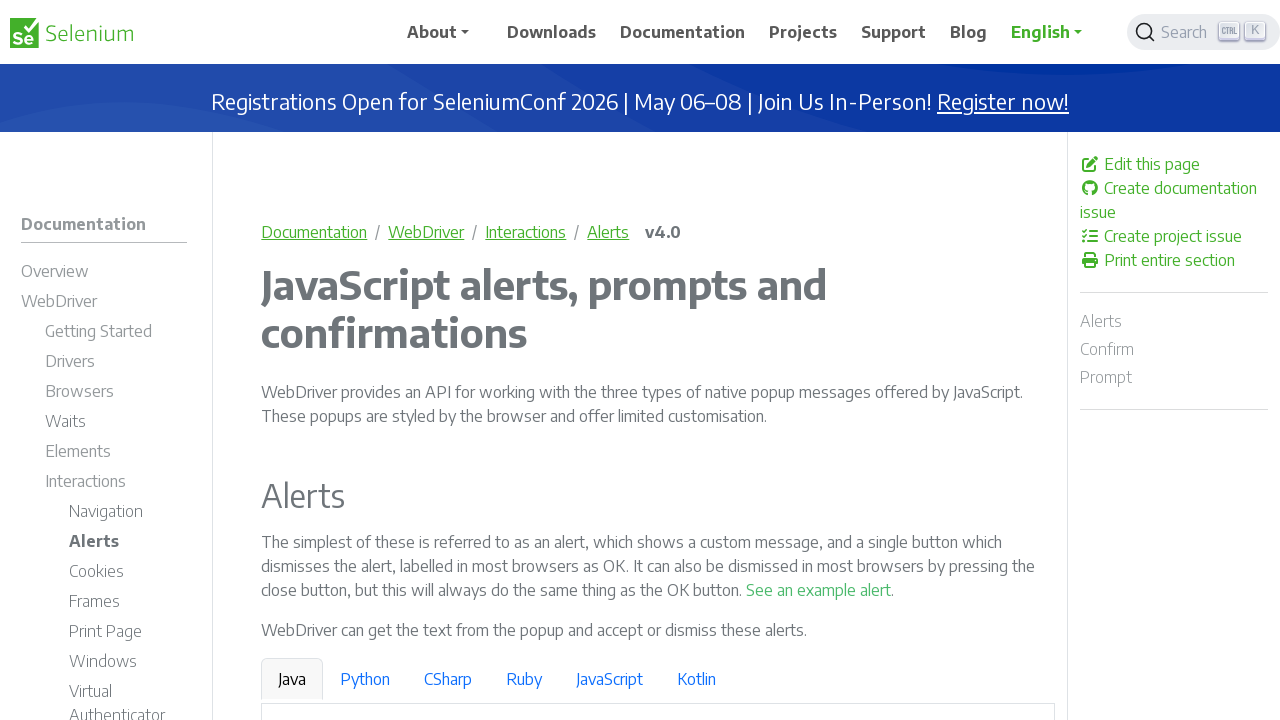

Registered dialog handler to accept alerts
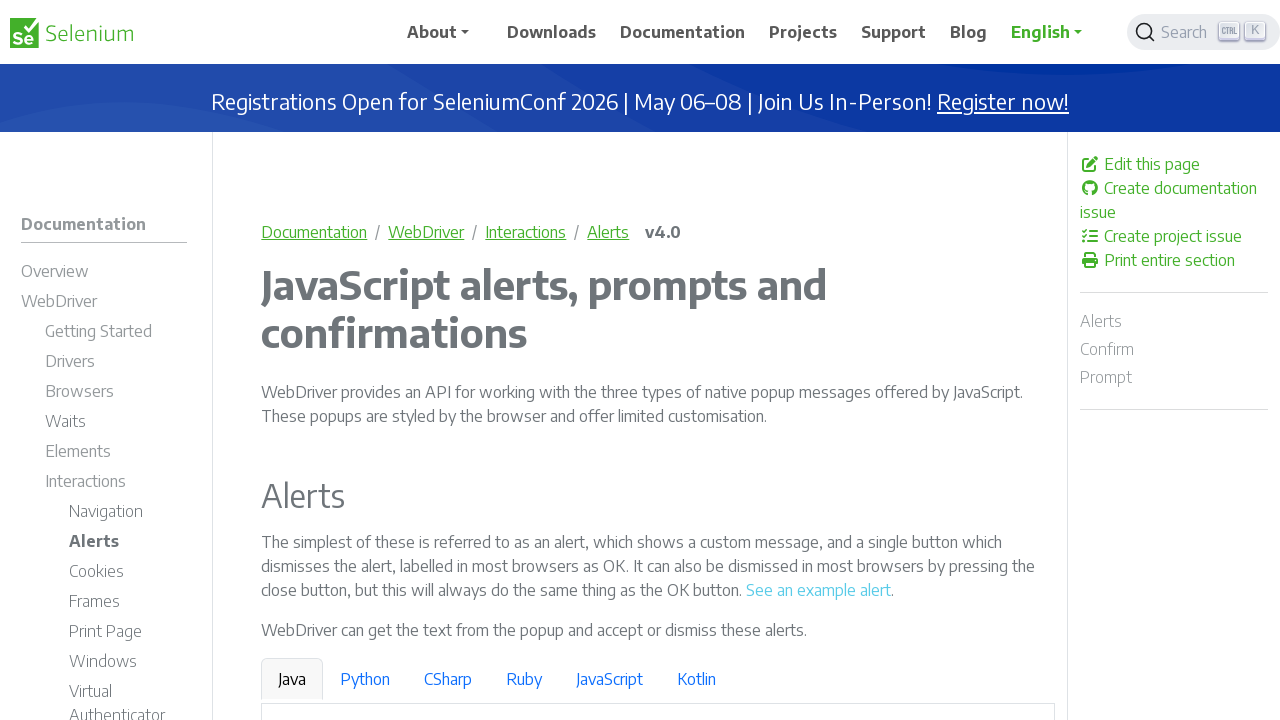

Attached dialog handler with alert message assertion
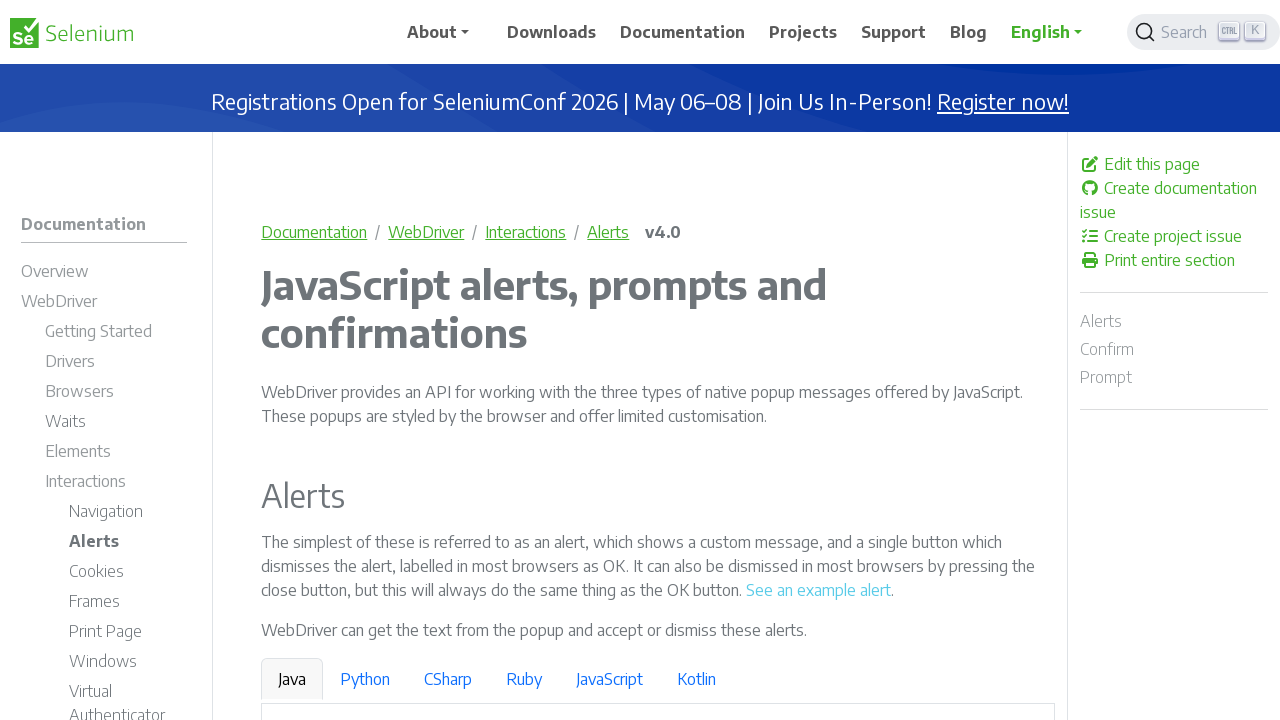

Re-clicked link to trigger alert with handler attached at (819, 590) on text=See an example alert
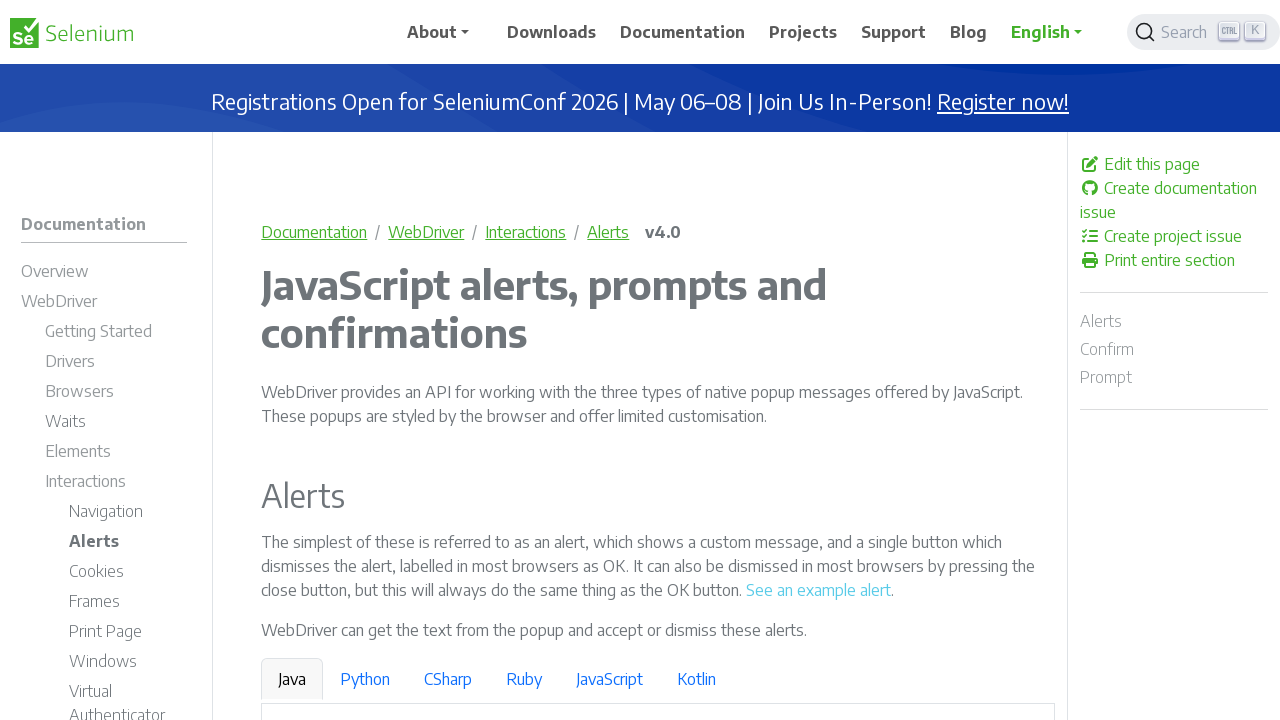

Waited 500ms for alert to be processed
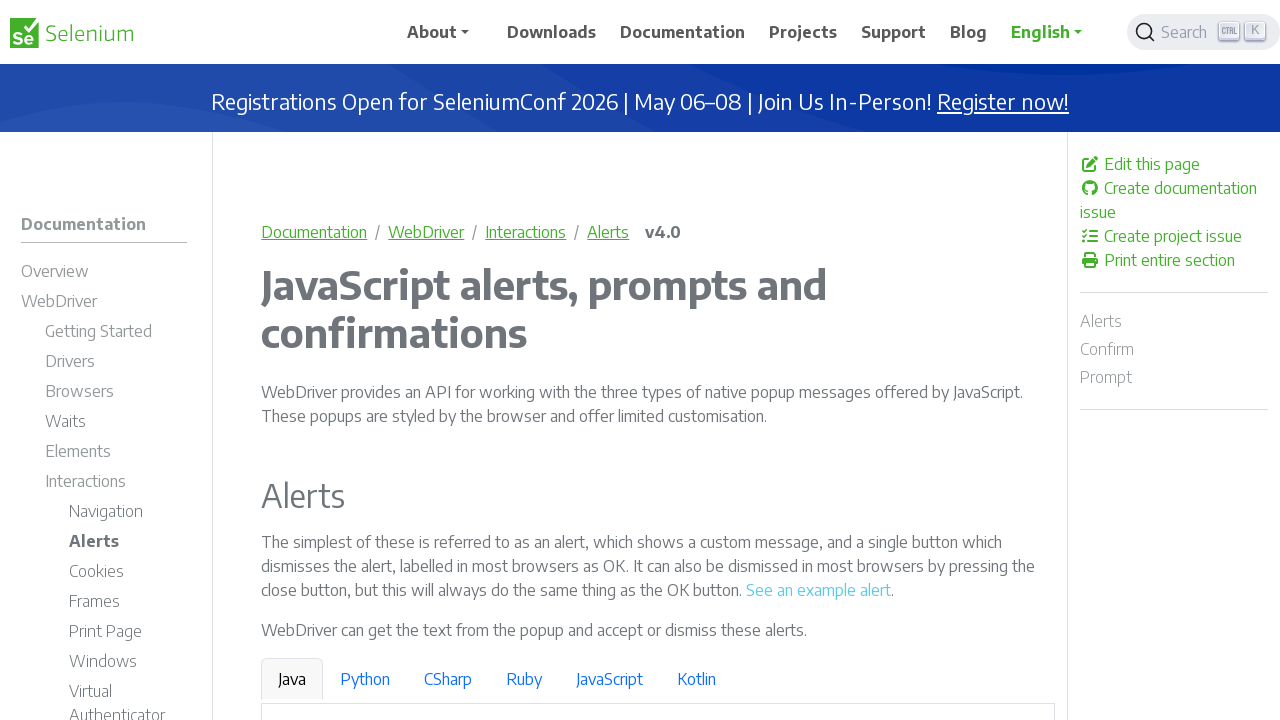

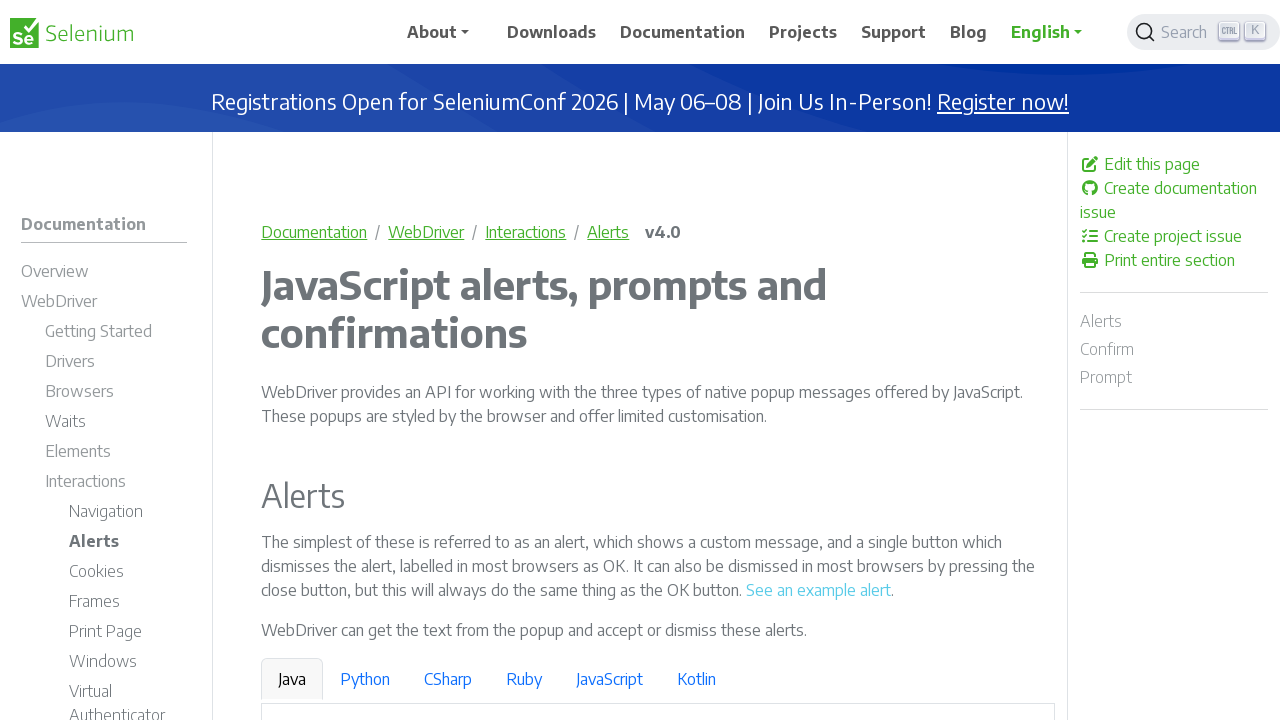